Tests the autocomplete functionality by typing "uni" in a country search field, selecting "United Kingdom" from the suggestions dropdown, submitting the form, and verifying the result contains the selected country.

Starting URL: https://testcenter.techproeducation.com/index.php?page=autocomplete

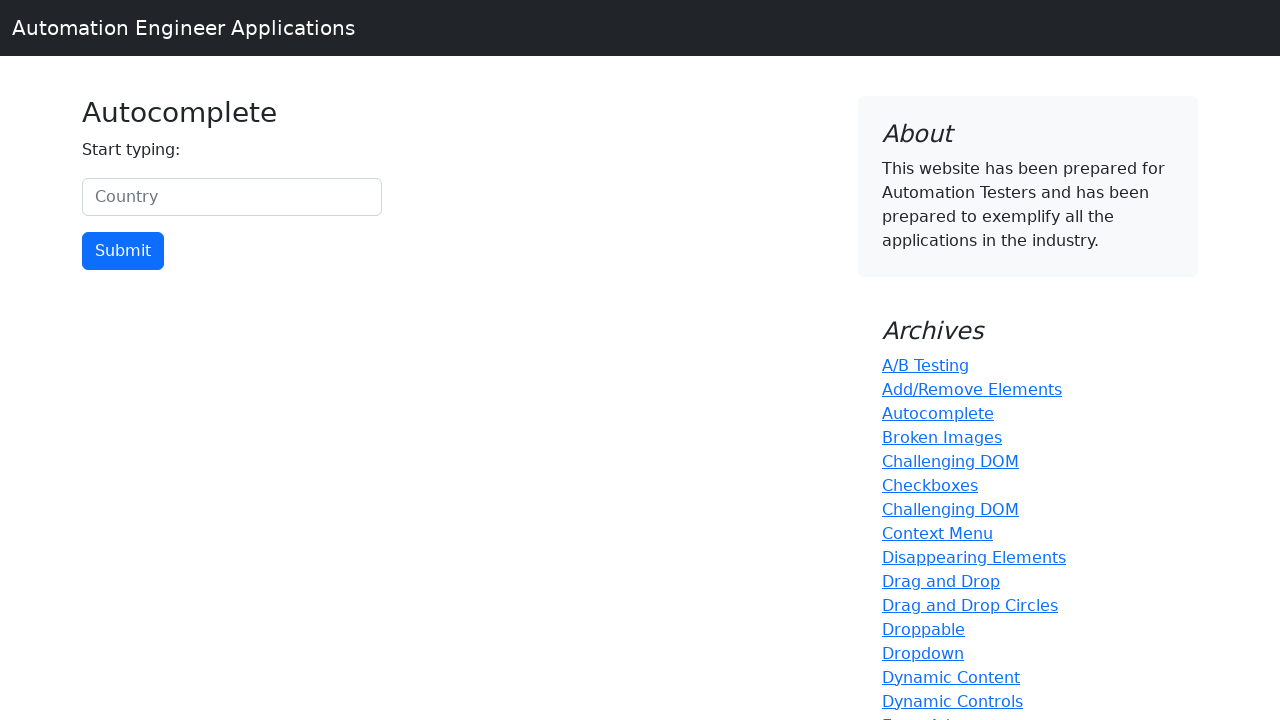

Typed 'uni' in the country search field on #myCountry
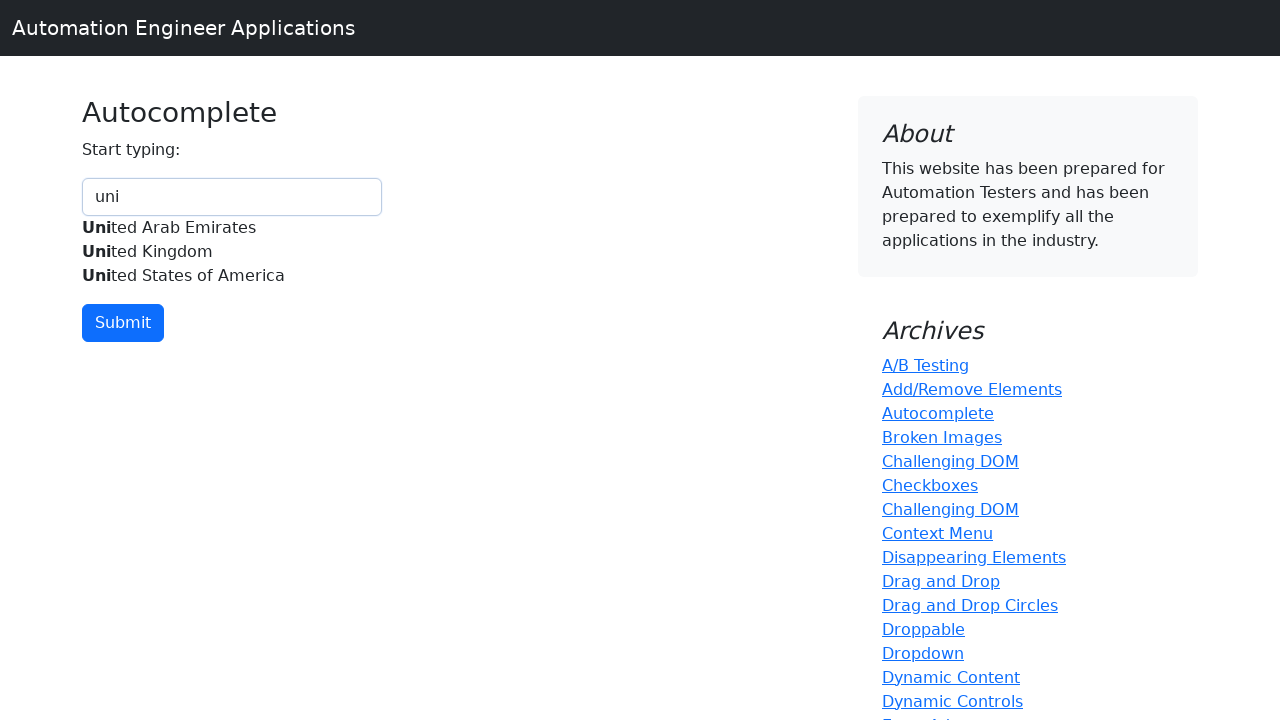

Autocomplete suggestions dropdown appeared
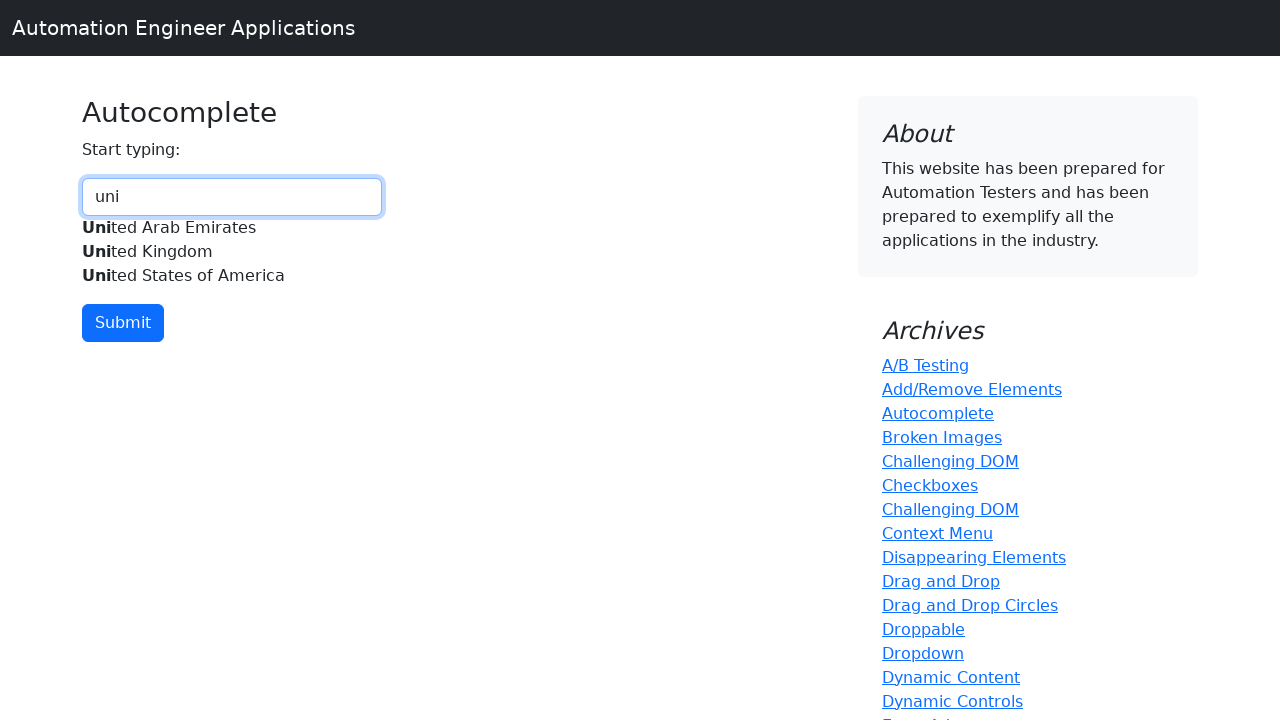

Selected 'United Kingdom' from the autocomplete suggestions at (232, 252) on xpath=//div[@id='myCountryautocomplete-list']//div[.='United Kingdom']
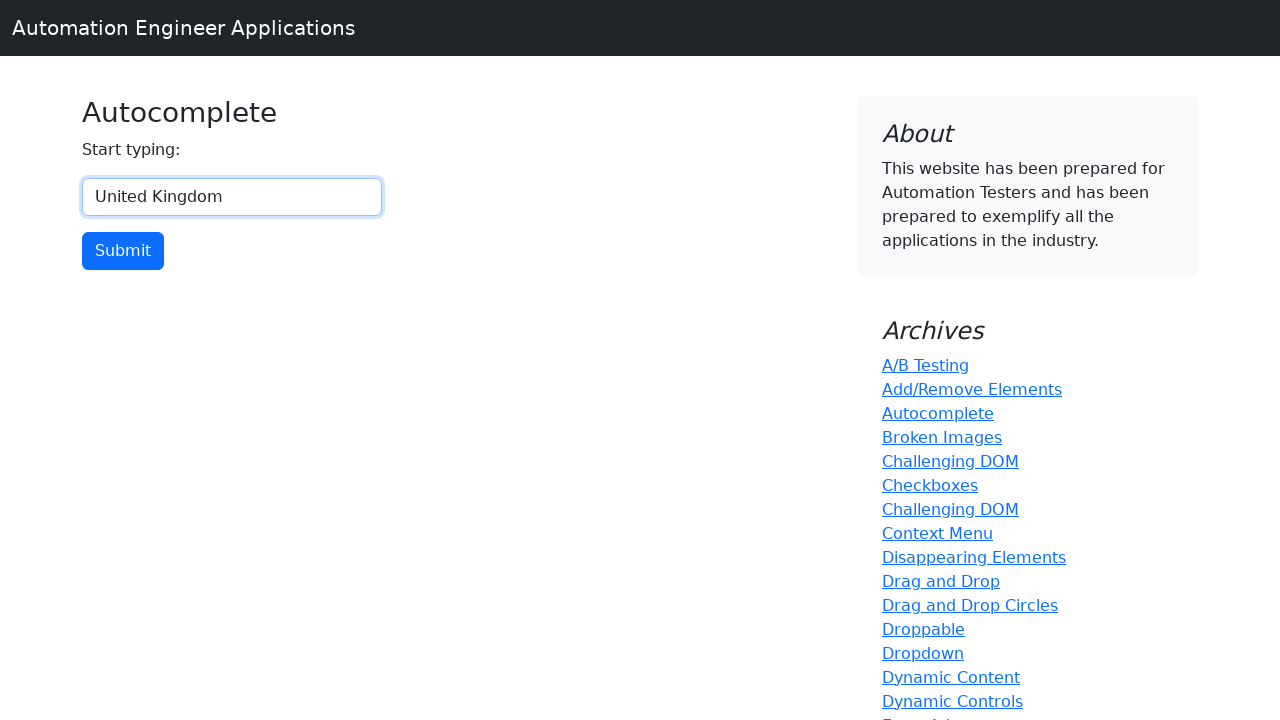

Clicked the submit button at (123, 251) on input[type='button']
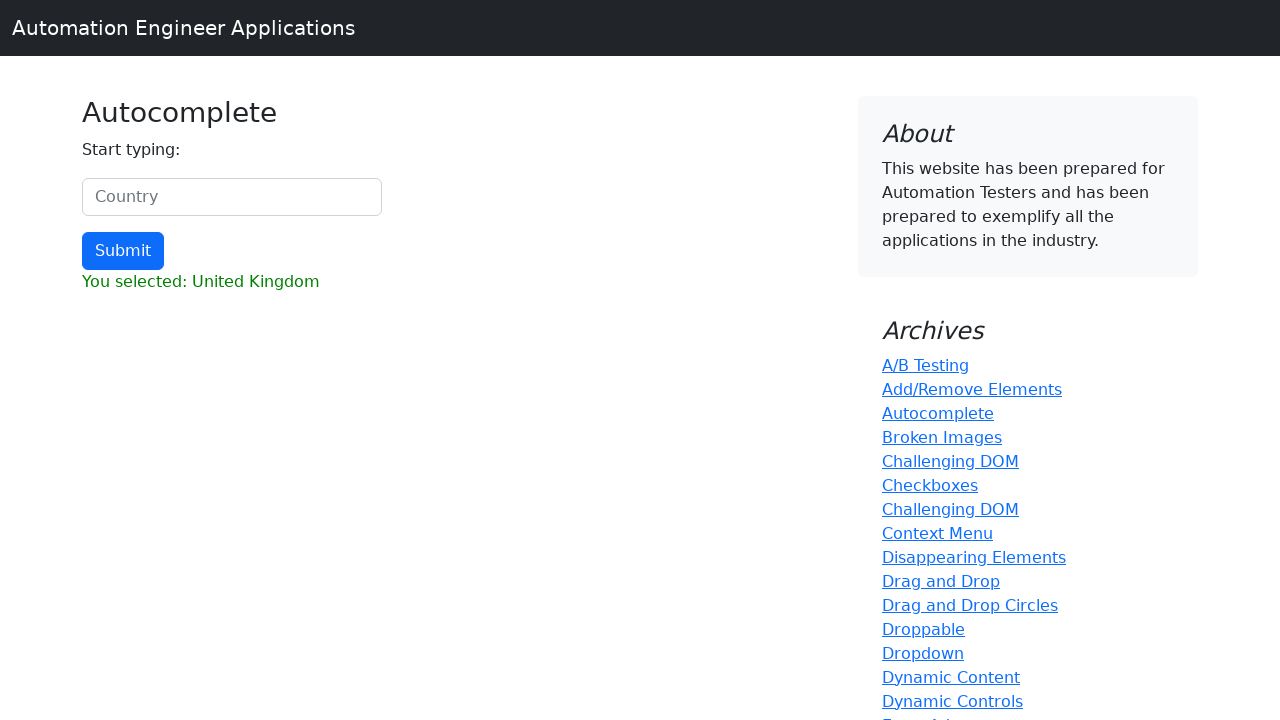

Retrieved result text from the result element
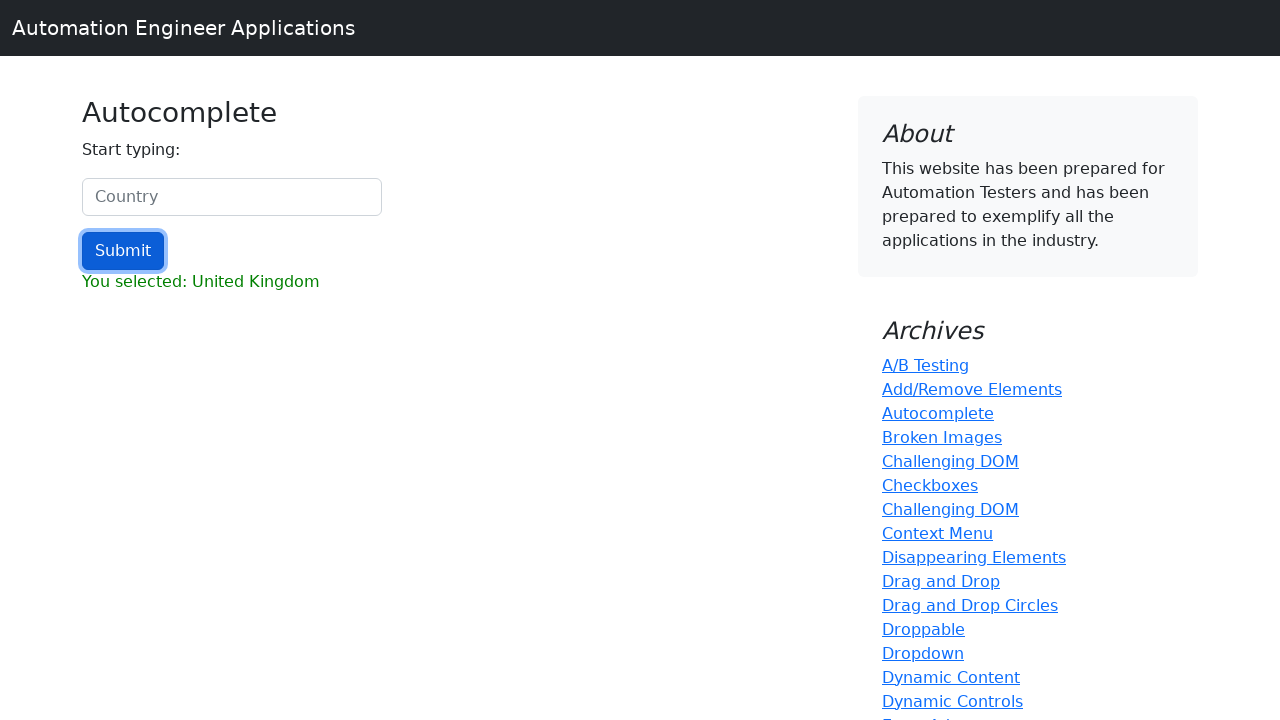

Verified that result contains 'United Kingdom'
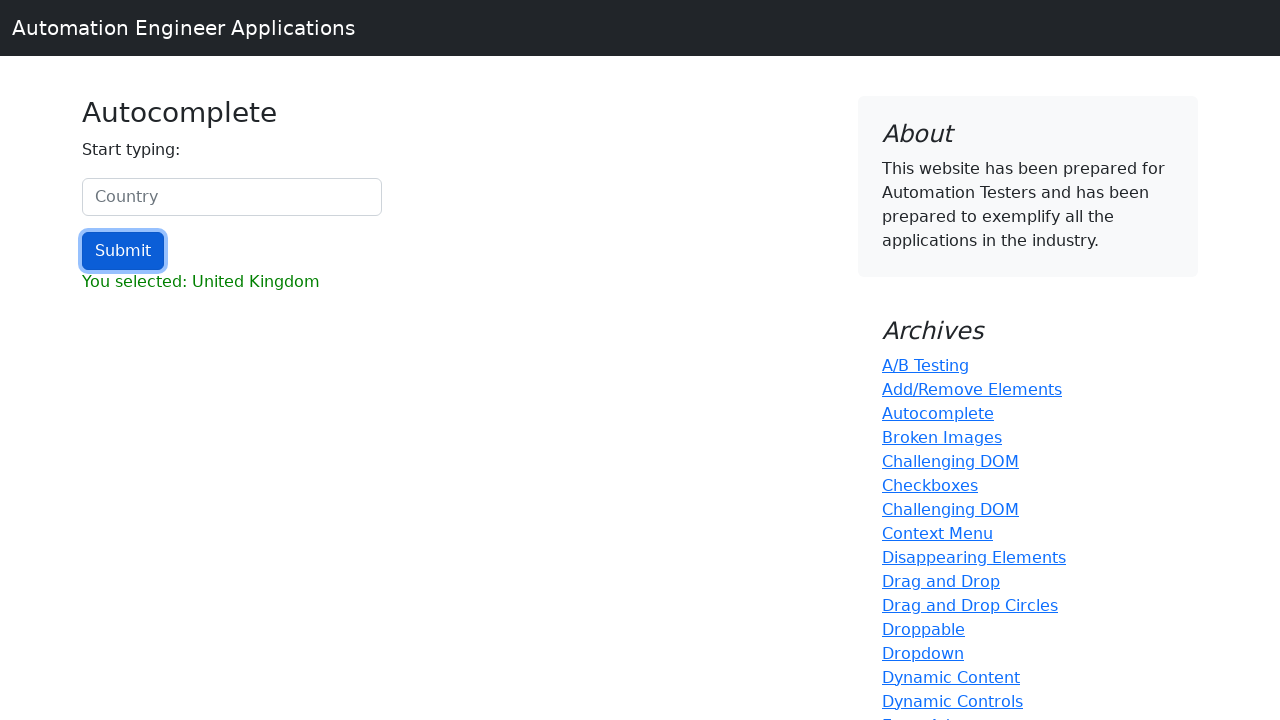

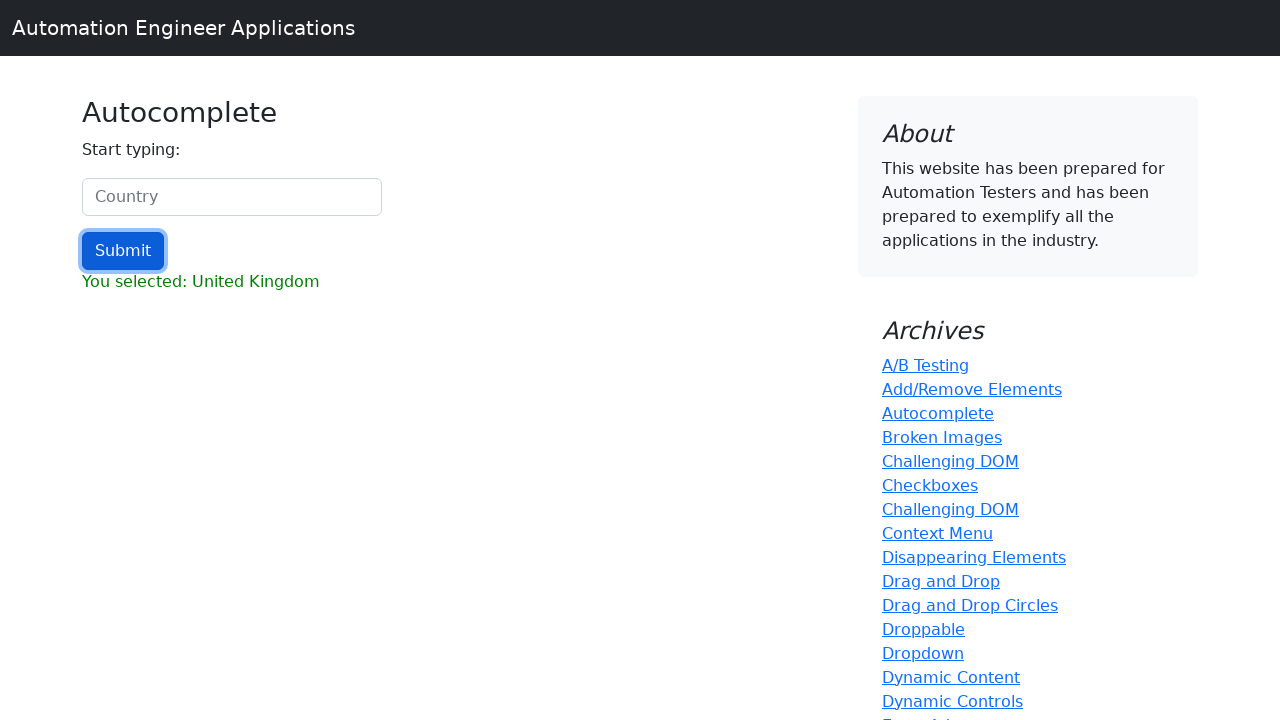